Tests clicking on an h5 heading element on the DemoQA homepage using JavaScript execution, which in Playwright can be done with a simple click action.

Starting URL: https://demoqa.com/

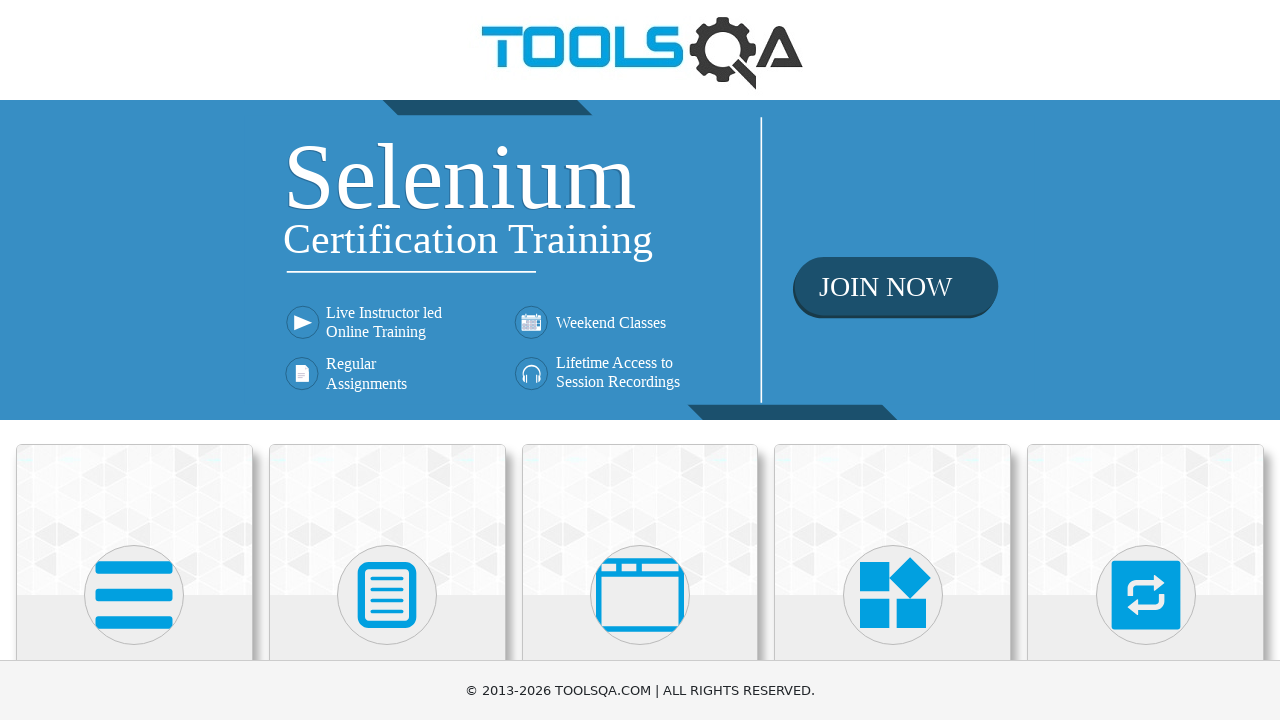

Navigated to DemoQA homepage
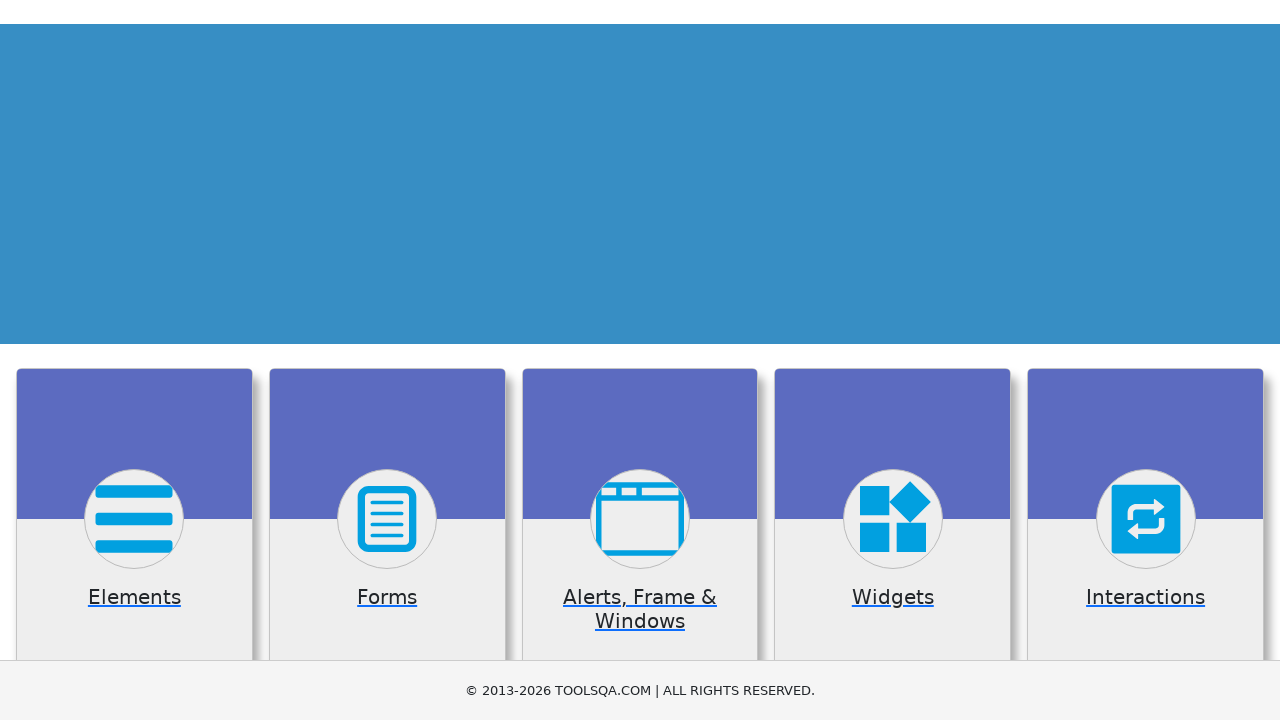

Clicked on h5 heading element at (134, 360) on h5
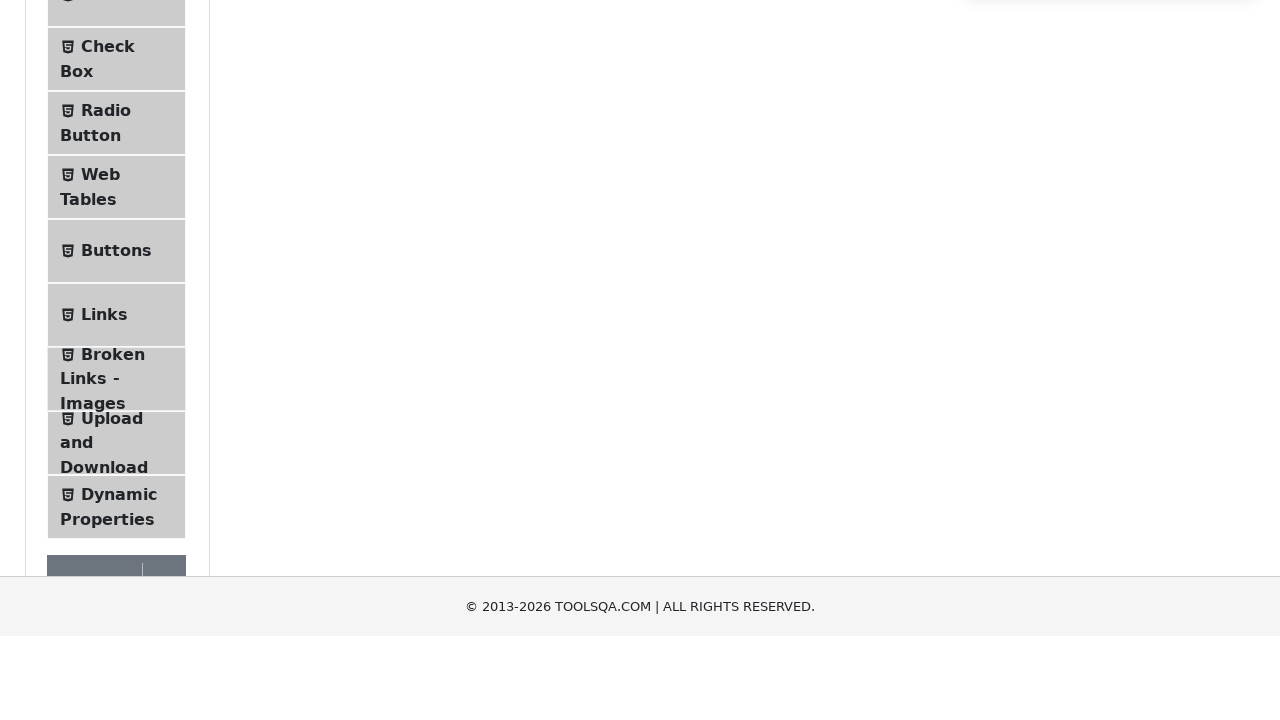

Waited 2 seconds to observe the result
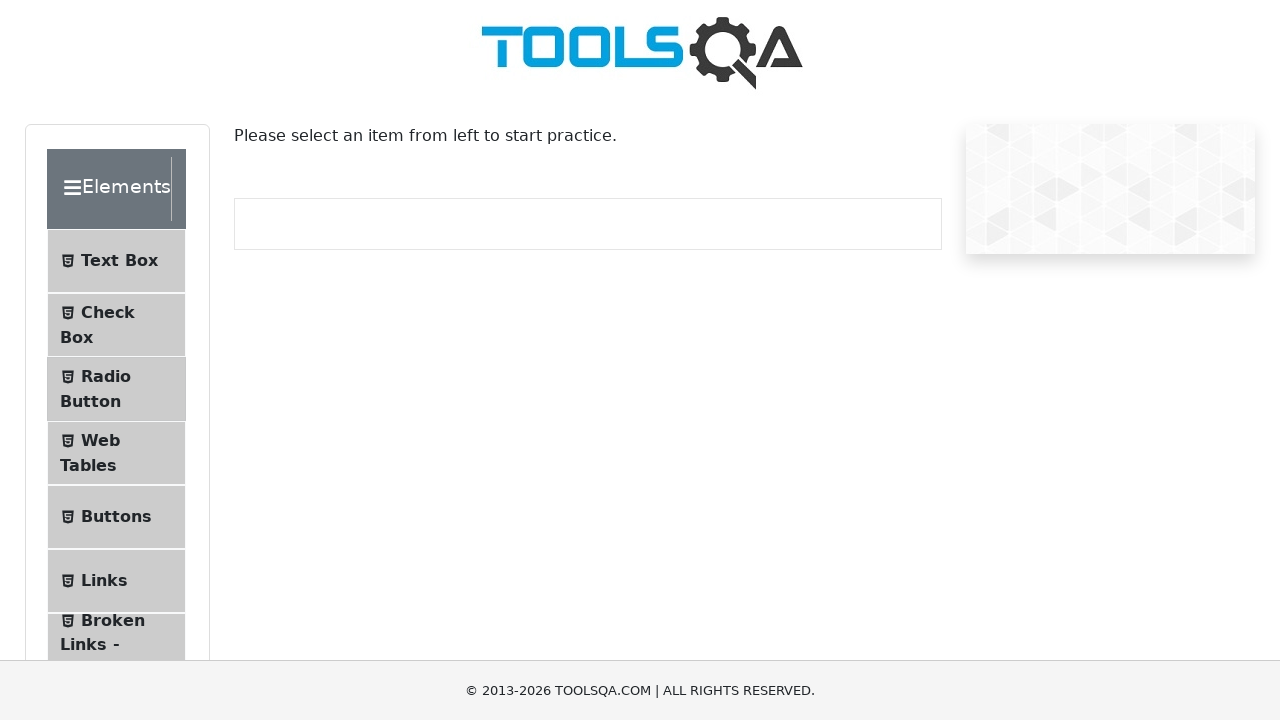

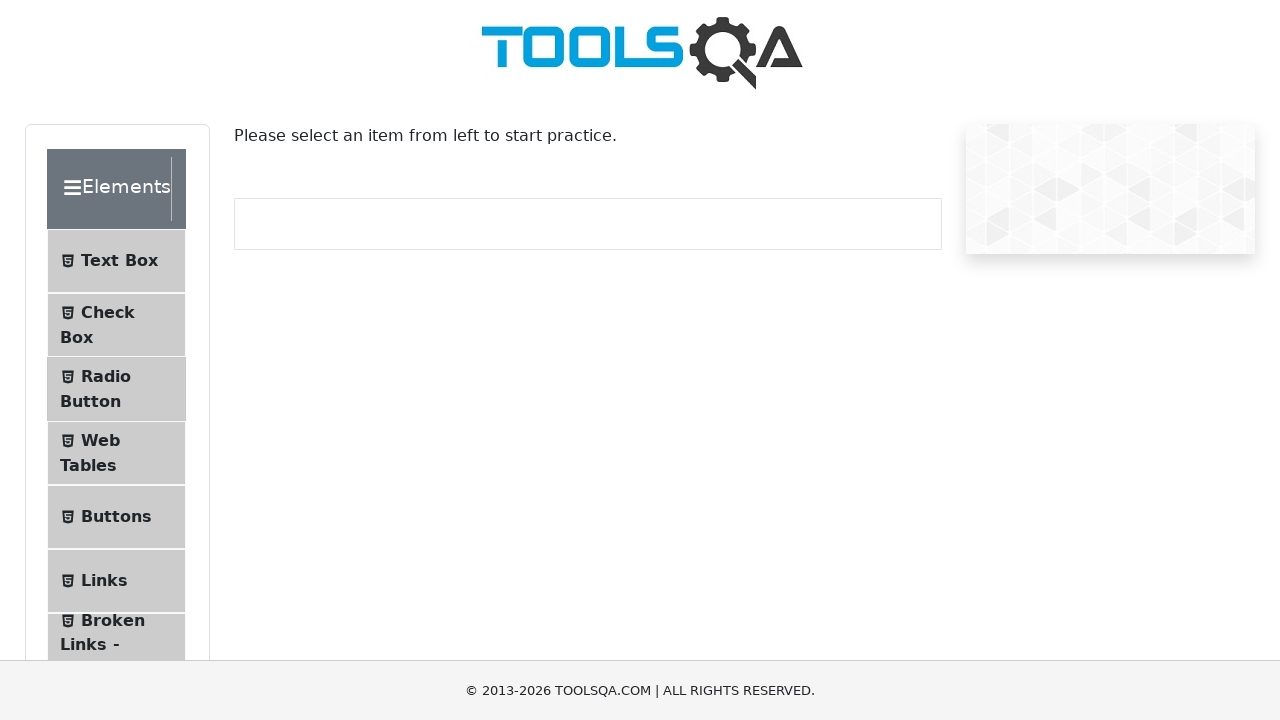